Navigates to a Stepik lesson page to verify Firefox browser and geckodriver installation is working correctly

Starting URL: https://stepik.org/lesson/25969/step/8

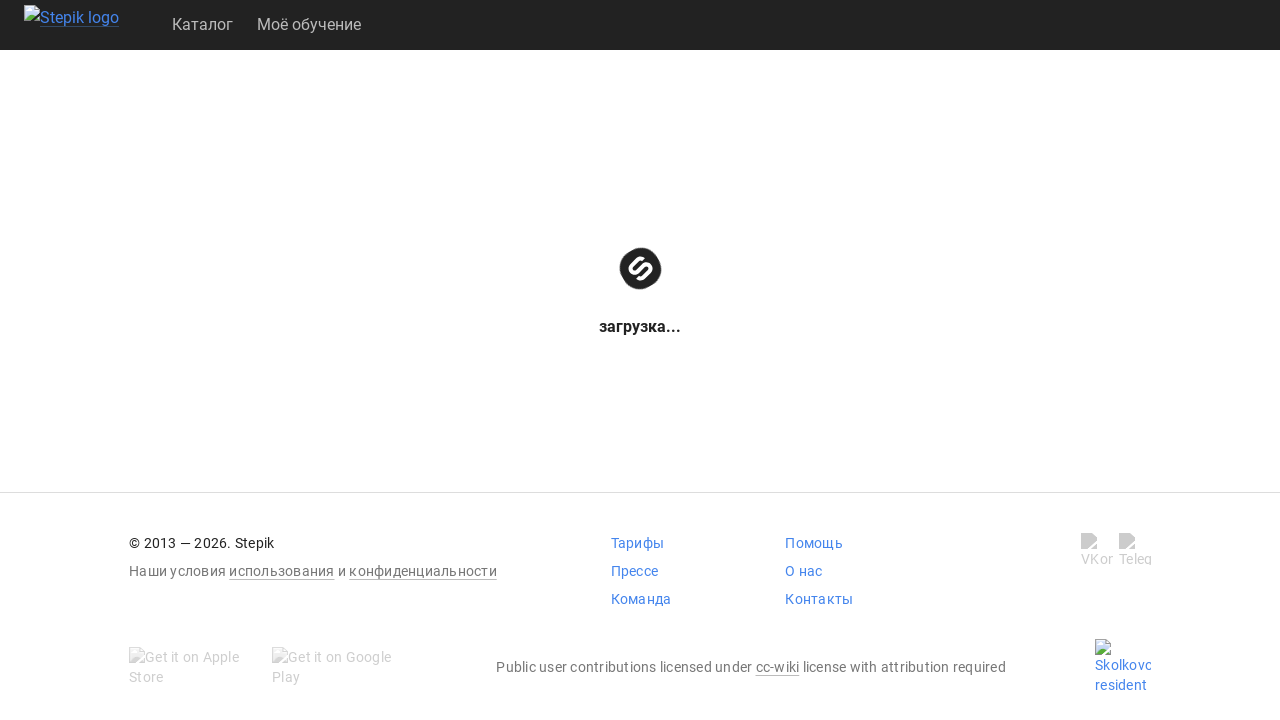

Waited for Stepik lesson page DOM to load
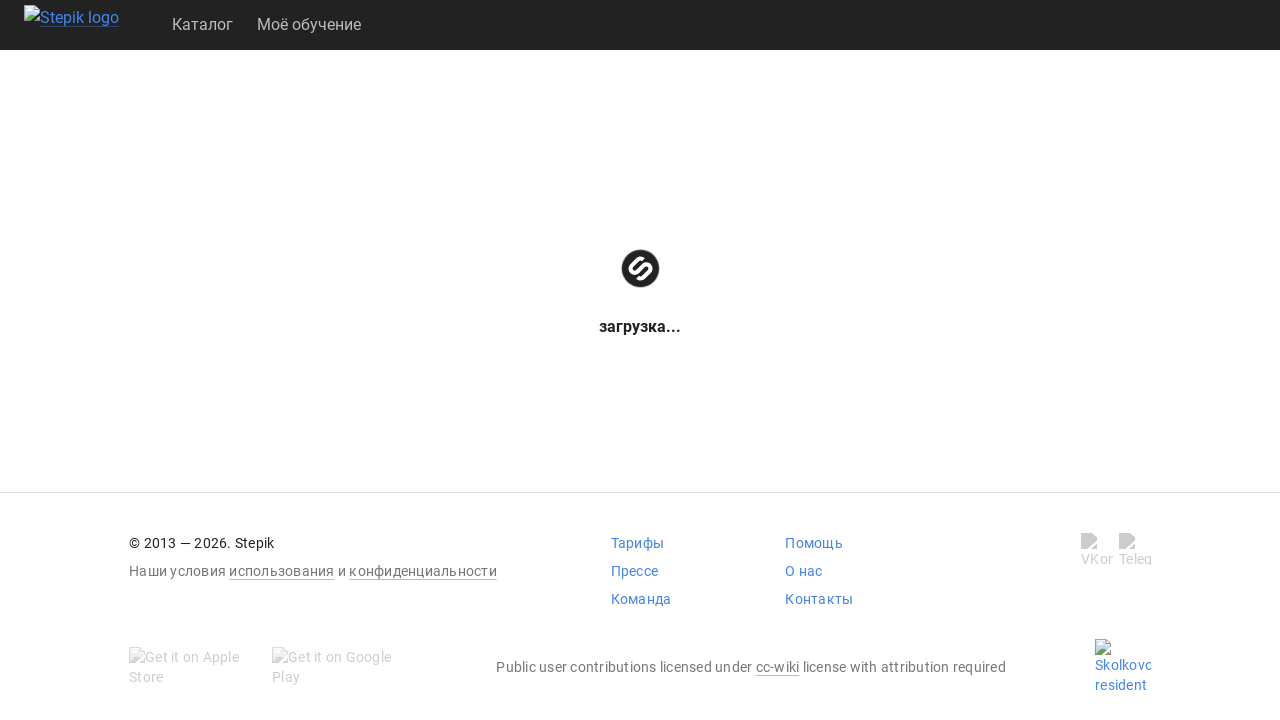

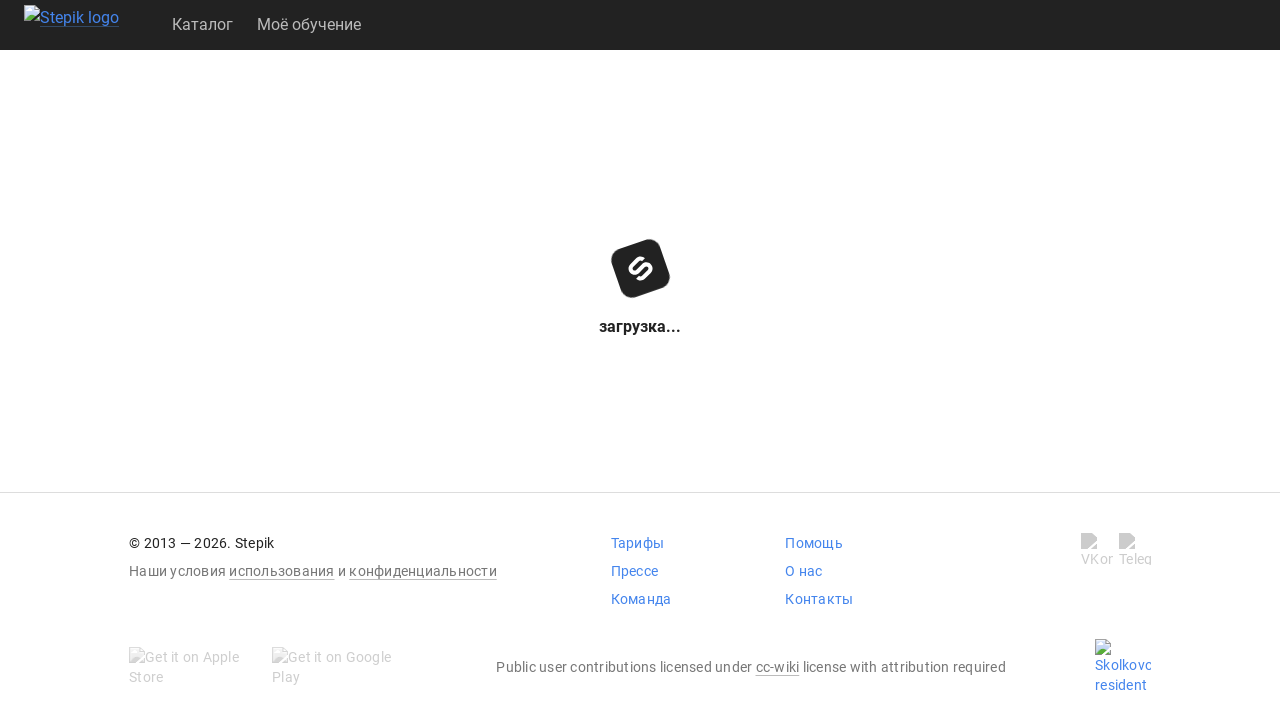